Navigates to Playwright documentation, clicks "Get started" link, and verifies the navigation link and installation heading are present on the page.

Starting URL: https://playwright.dev/

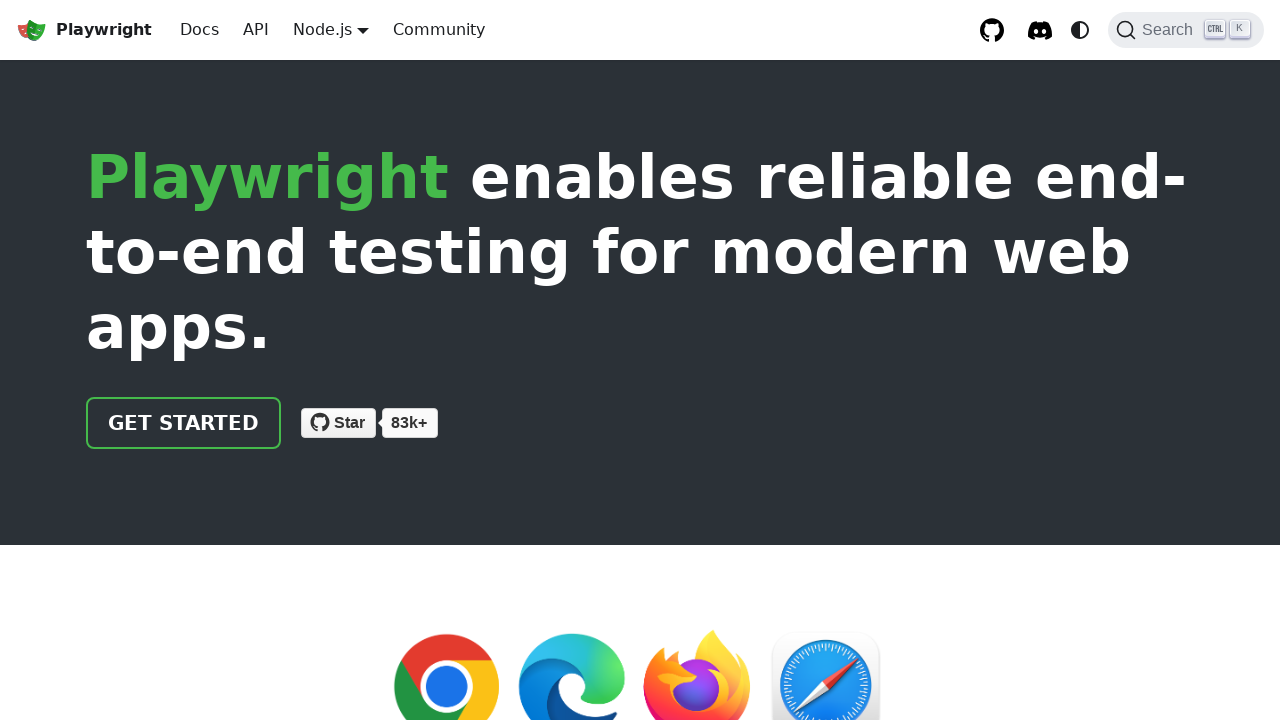

Clicked 'Get started' link at (184, 423) on internal:role=link[name="Get started"i]
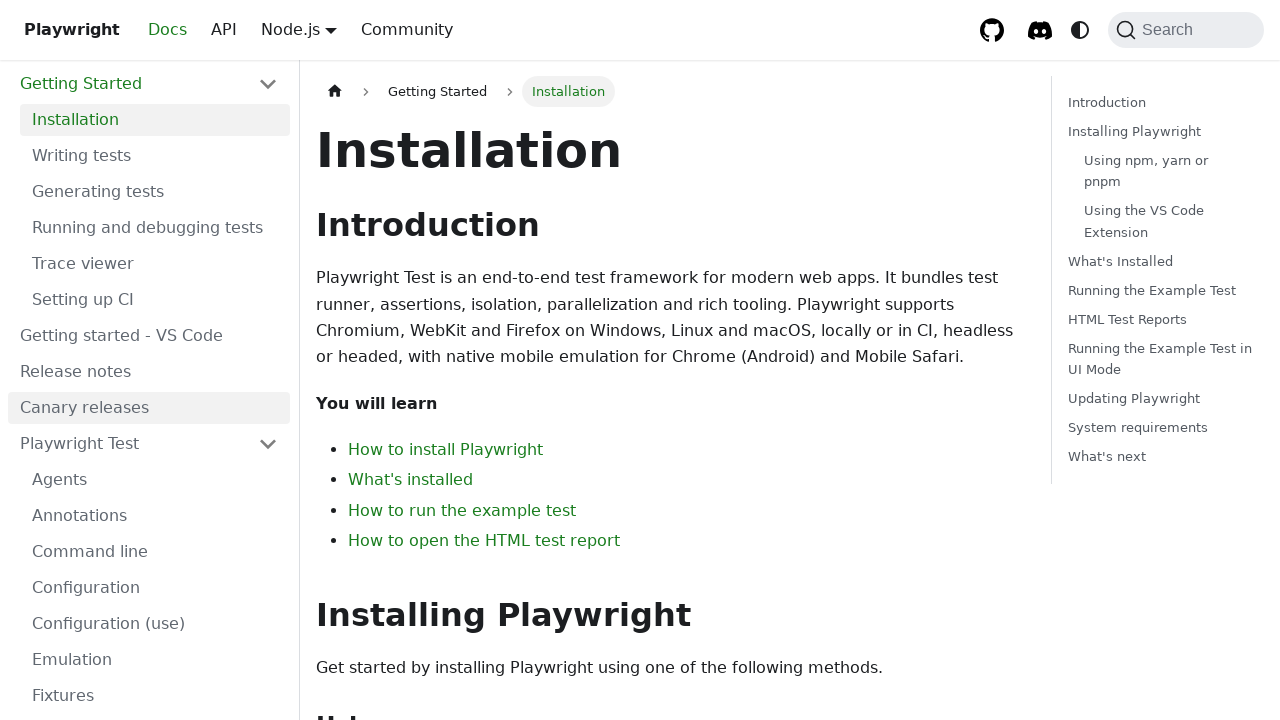

Writing tests navigation link became visible
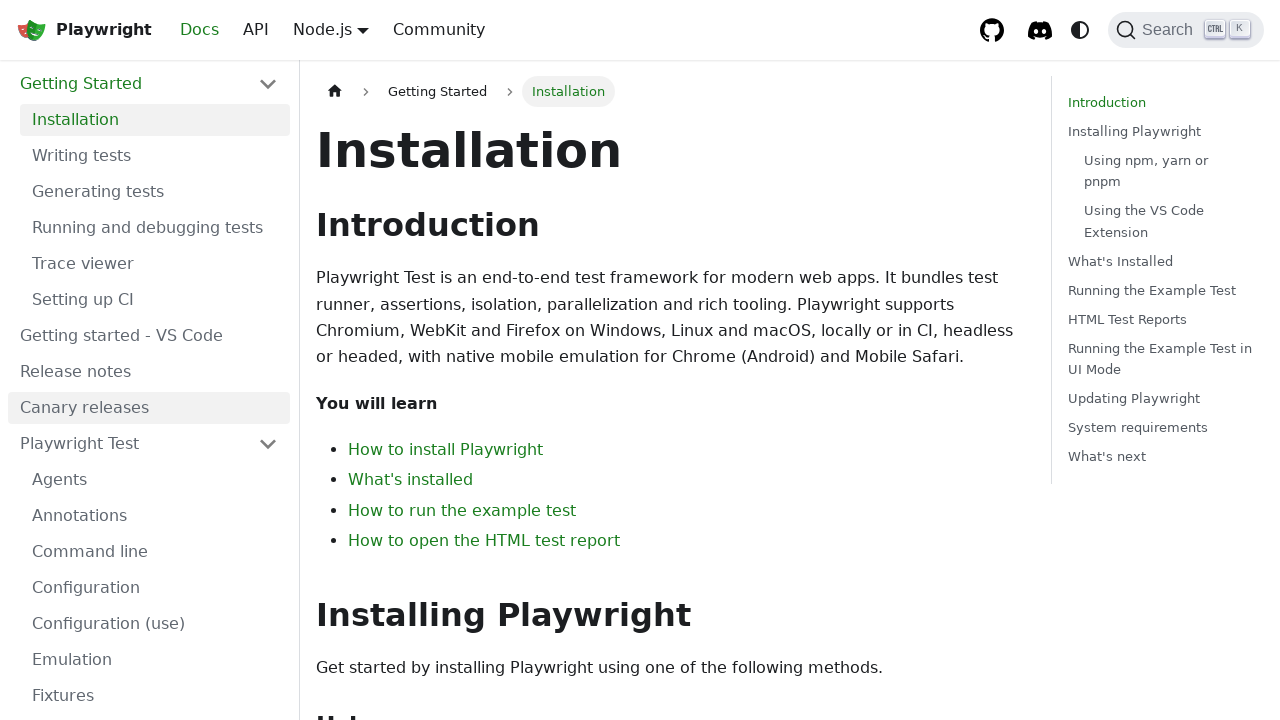

Installation heading became visible
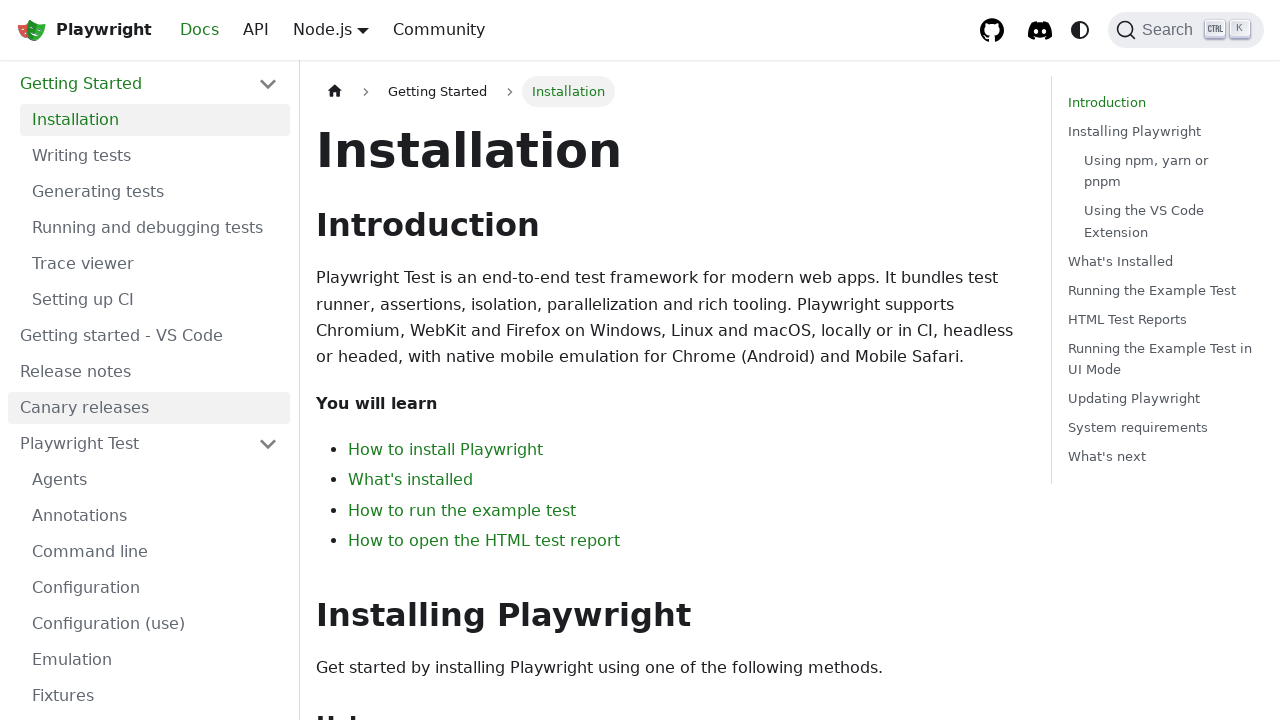

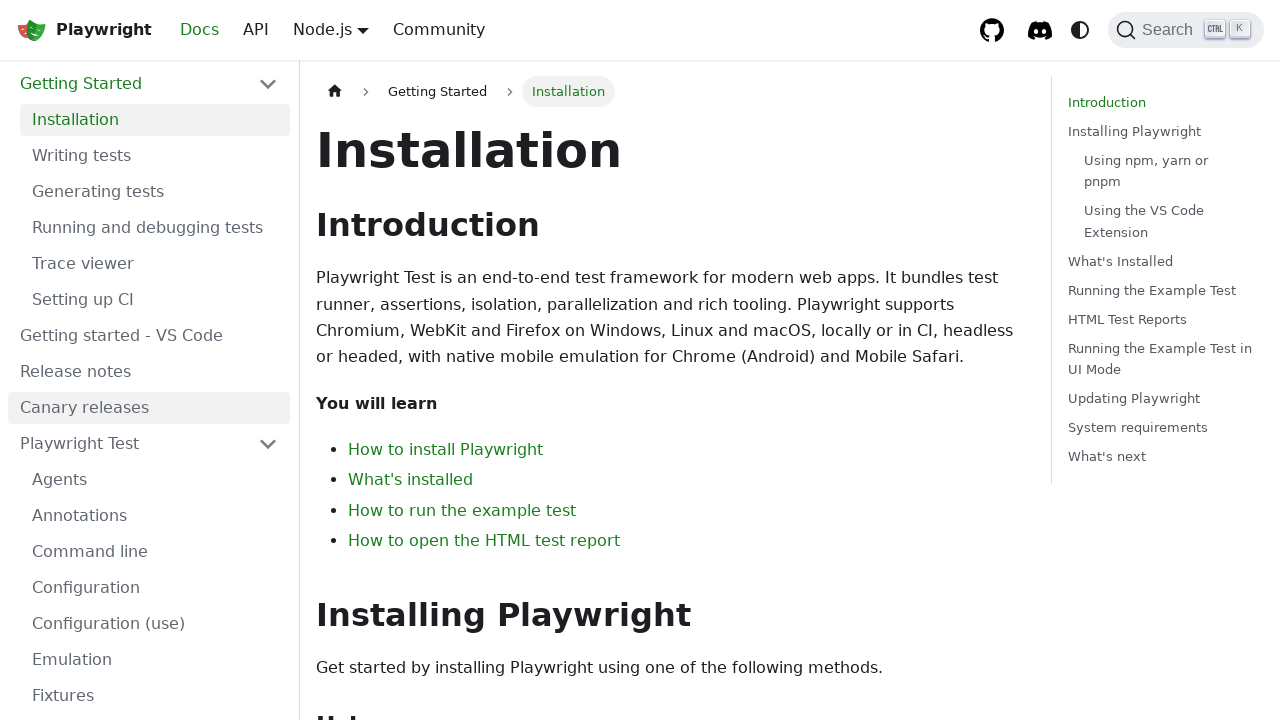